Navigates to Flipkart homepage and verifies the page loads successfully

Starting URL: https://www.flipkart.com

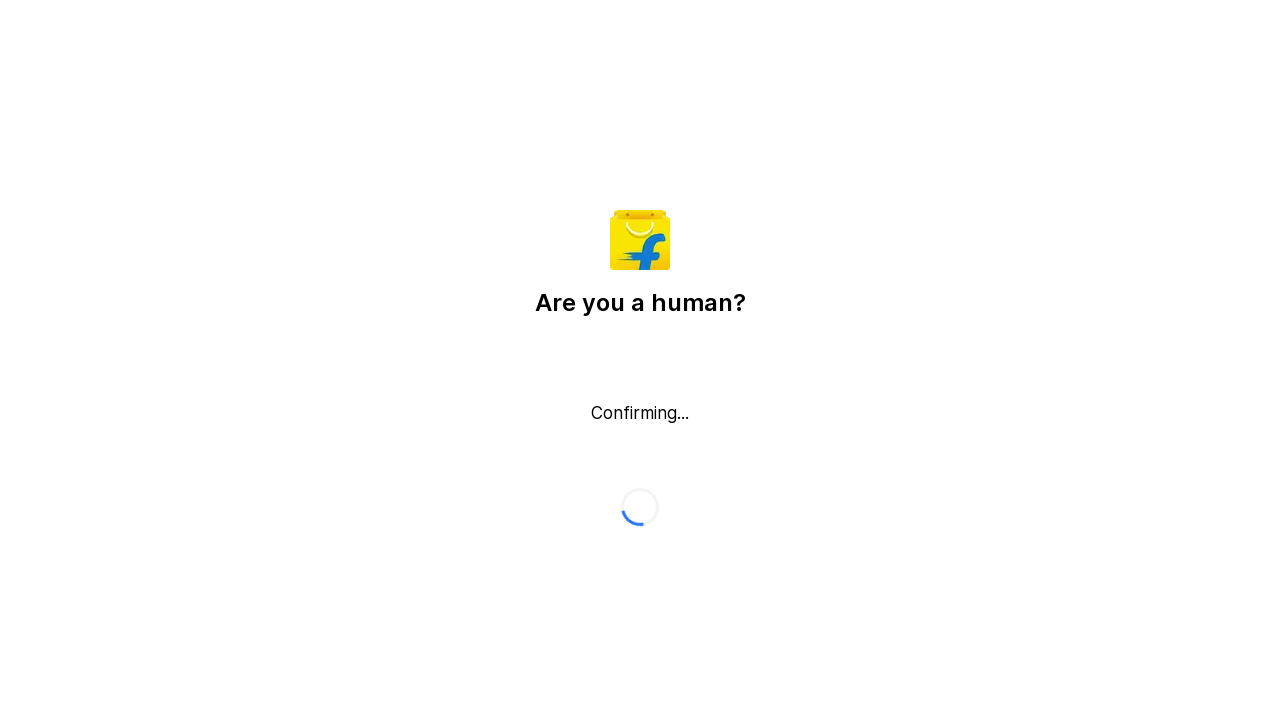

Waited for page DOM to load
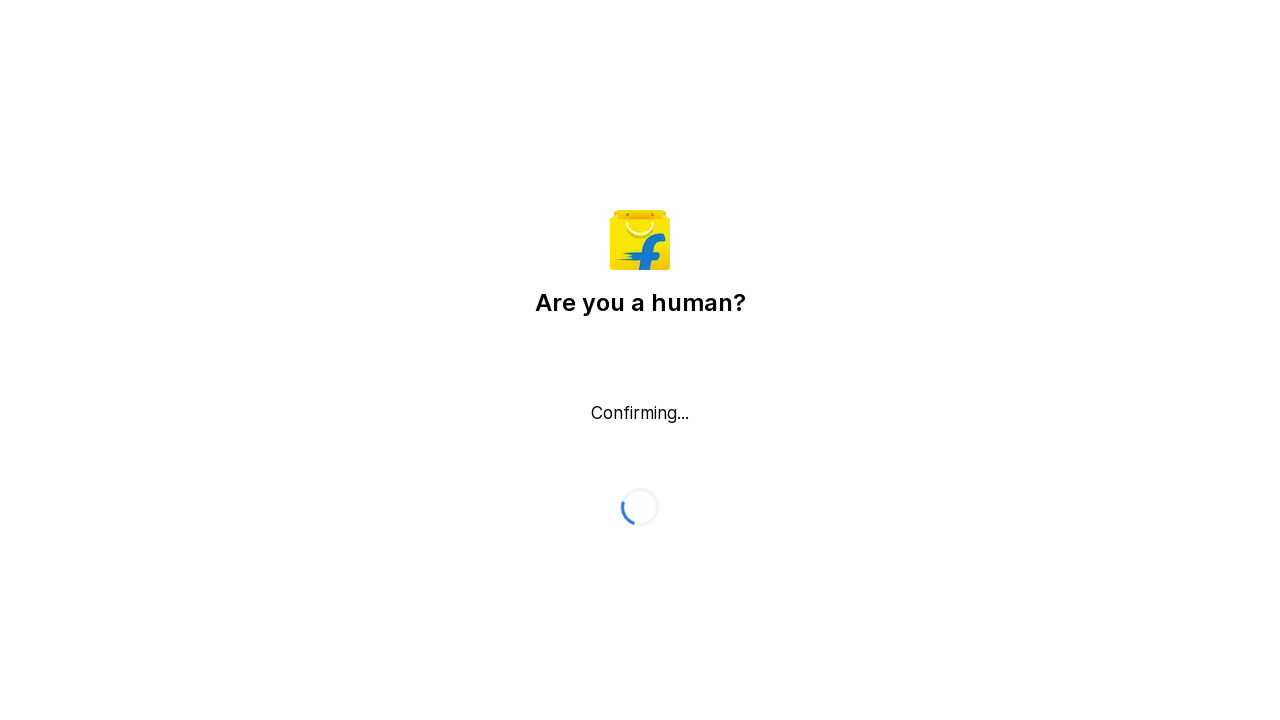

Retrieved and printed Flipkart page title
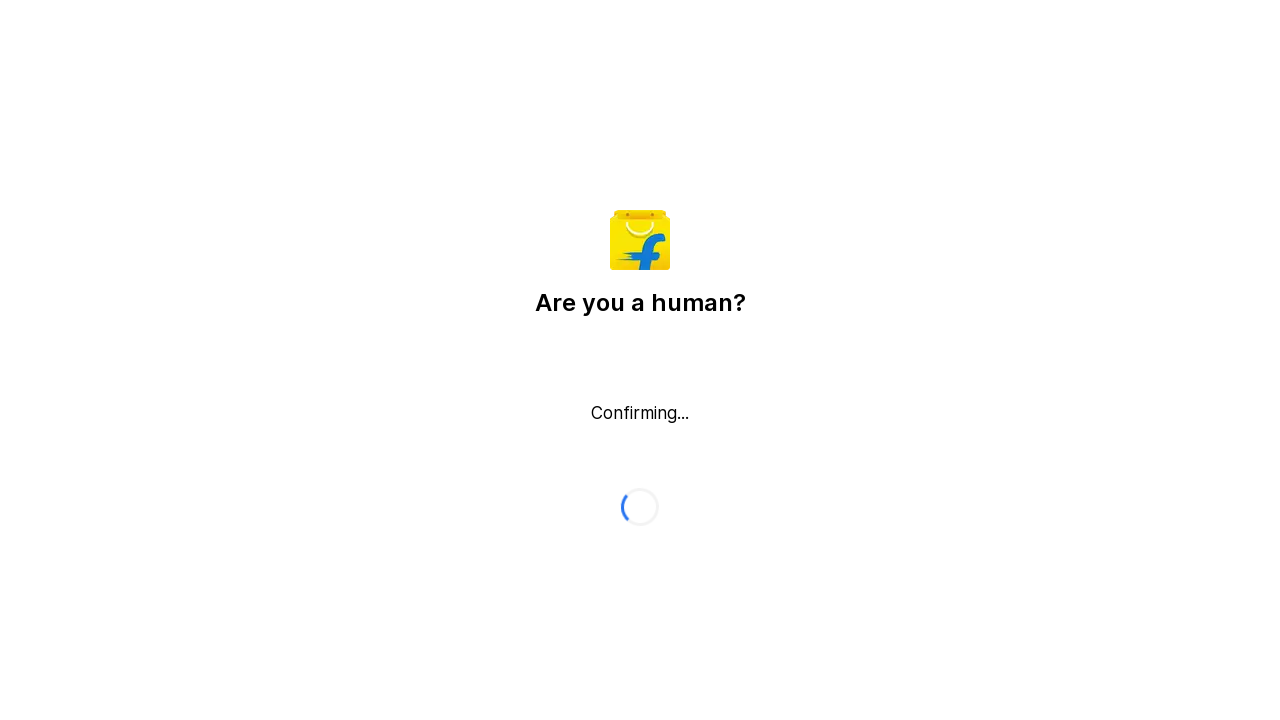

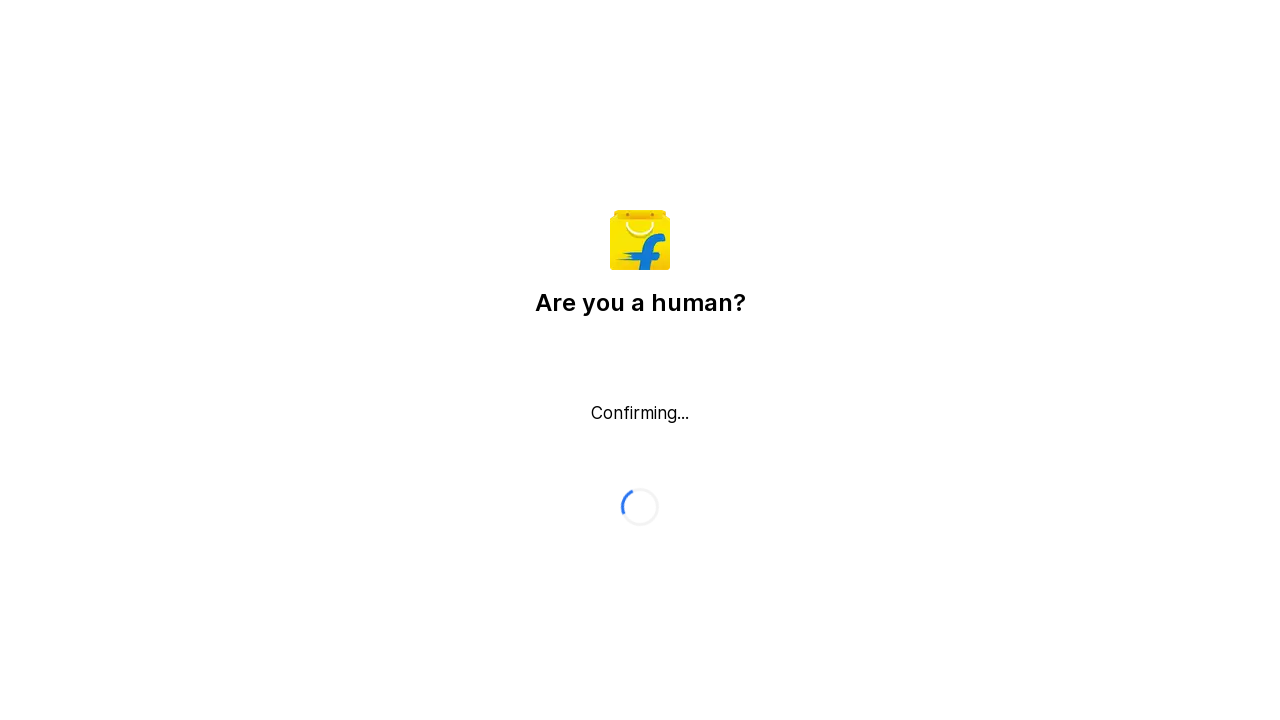